Tests drag and drop functionality by dragging an element from one location to another

Starting URL: https://sahitest.com/demo/dragDropMooTools.htm

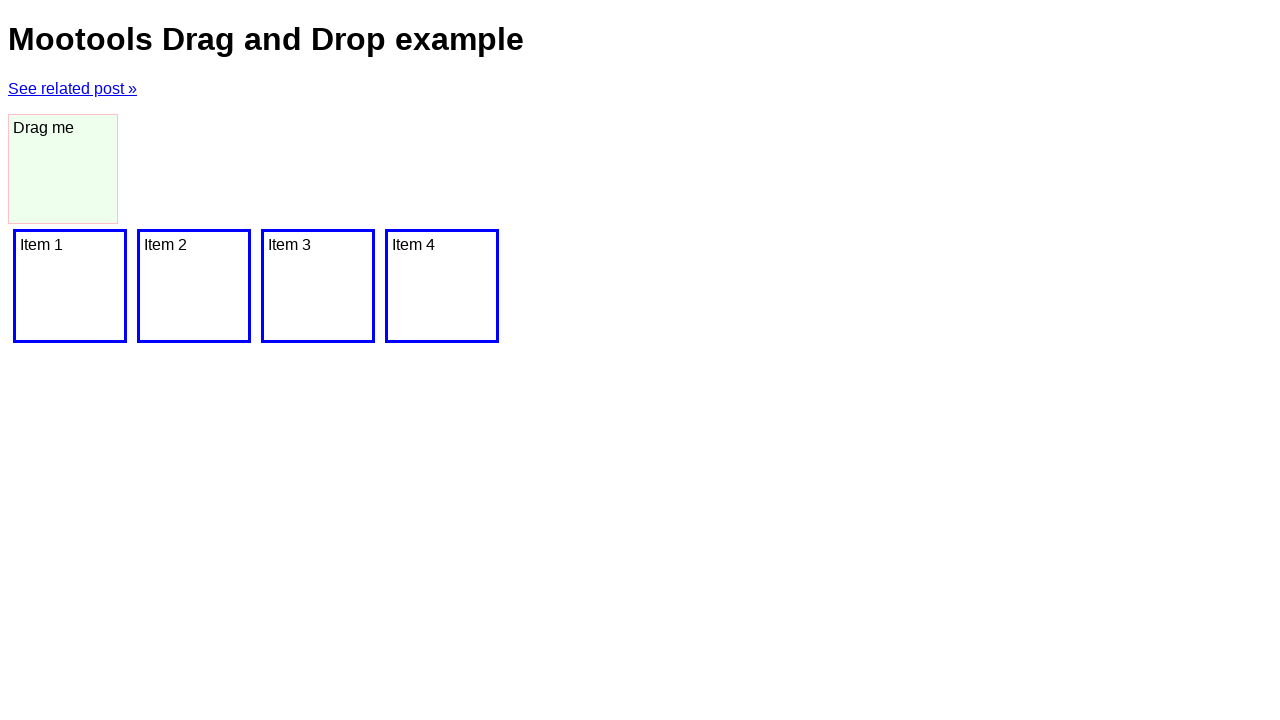

Navigated to drag and drop demo page
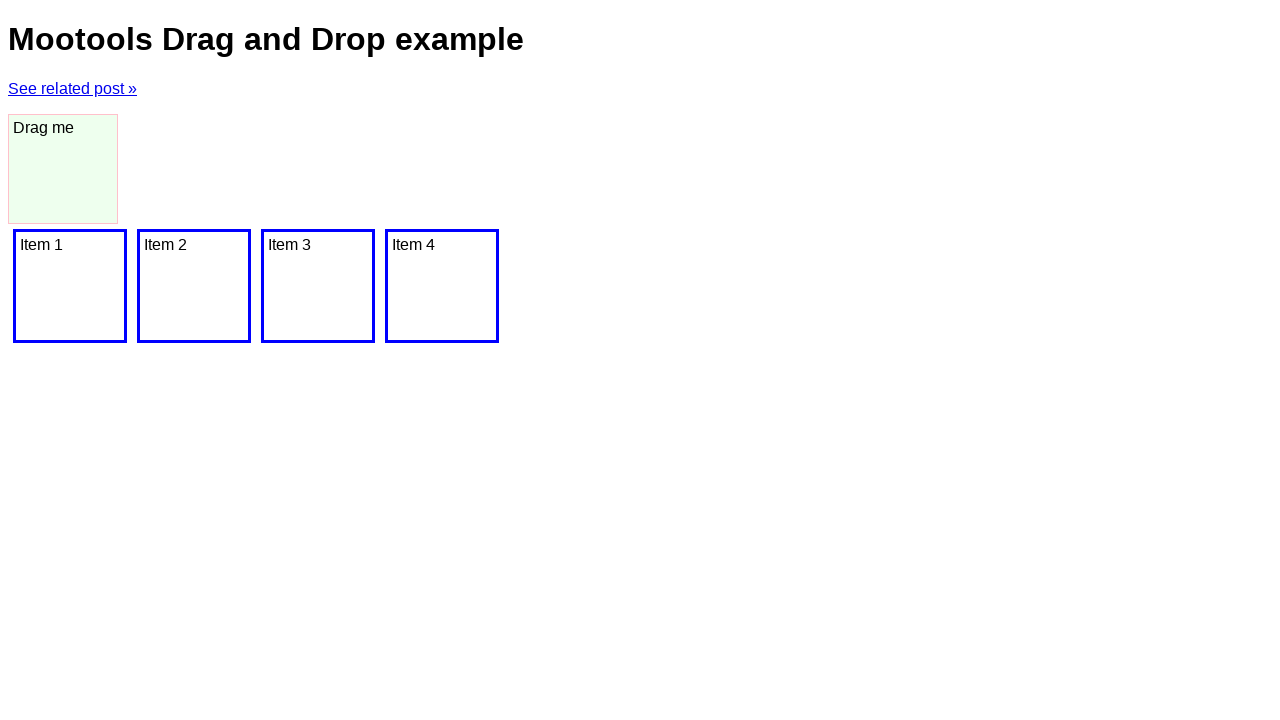

Located source element with id 'dragger'
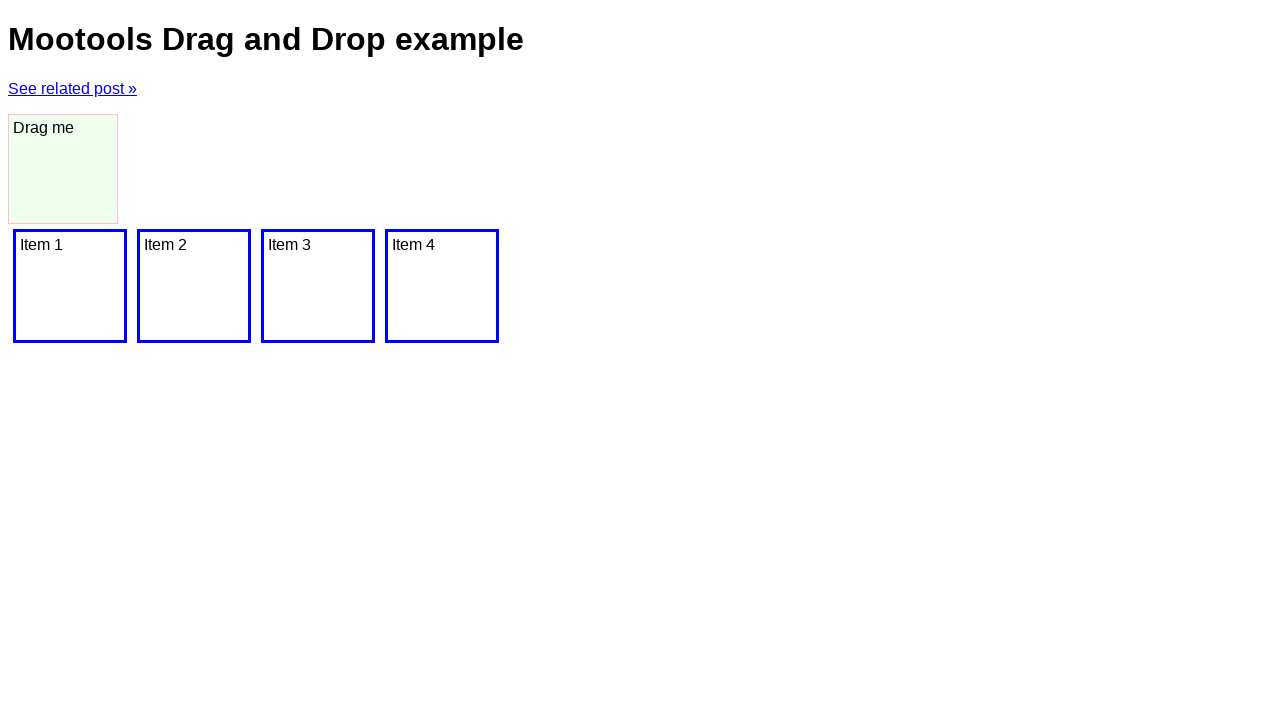

Located target element (div container)
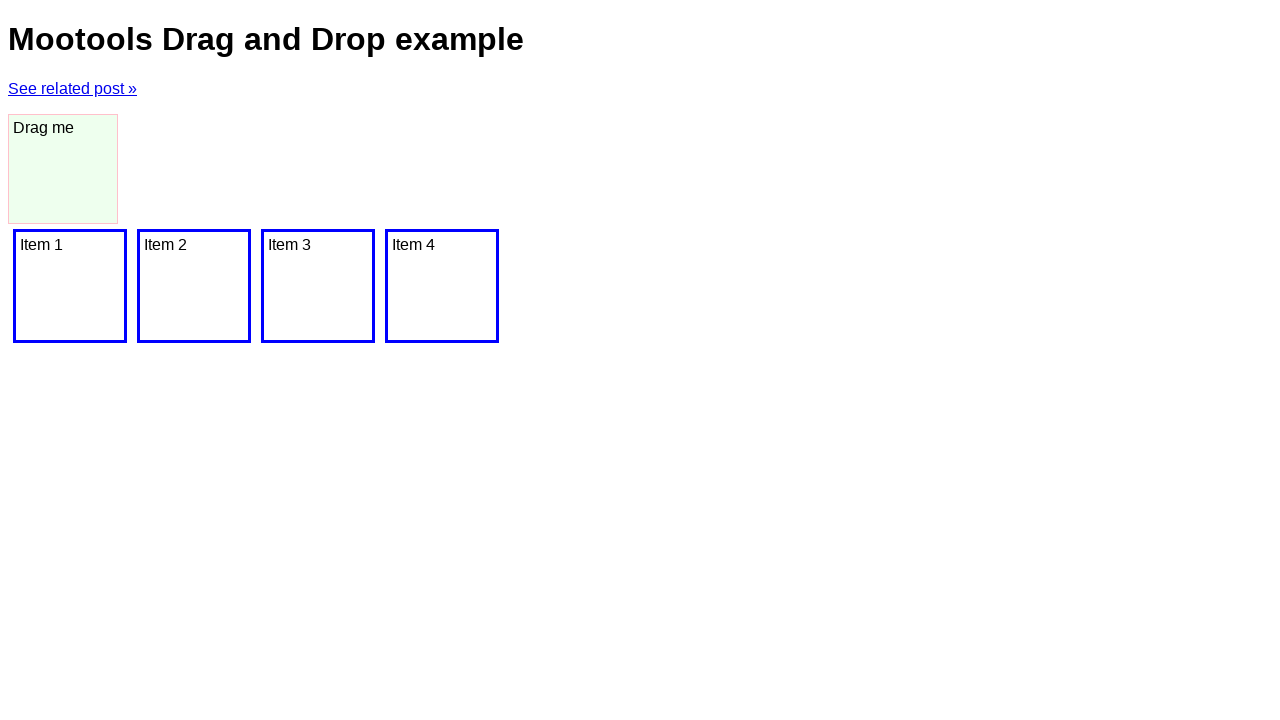

Dragged source element to target element at (70, 286)
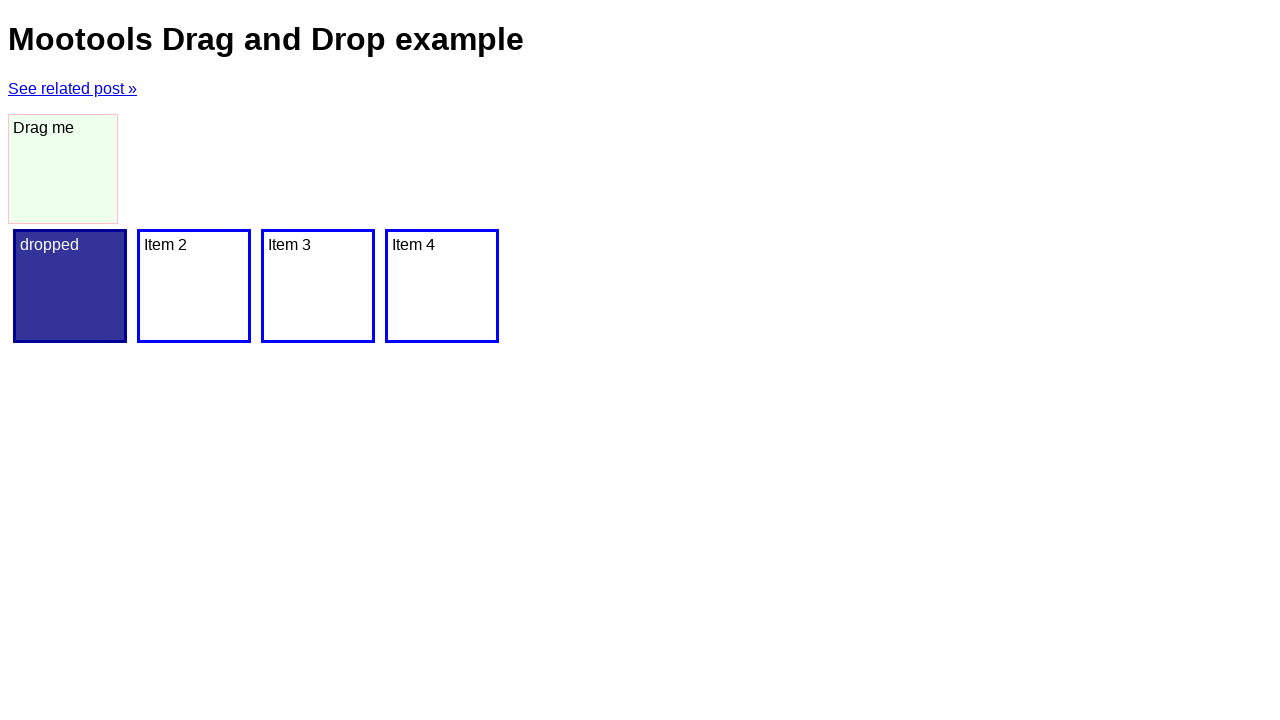

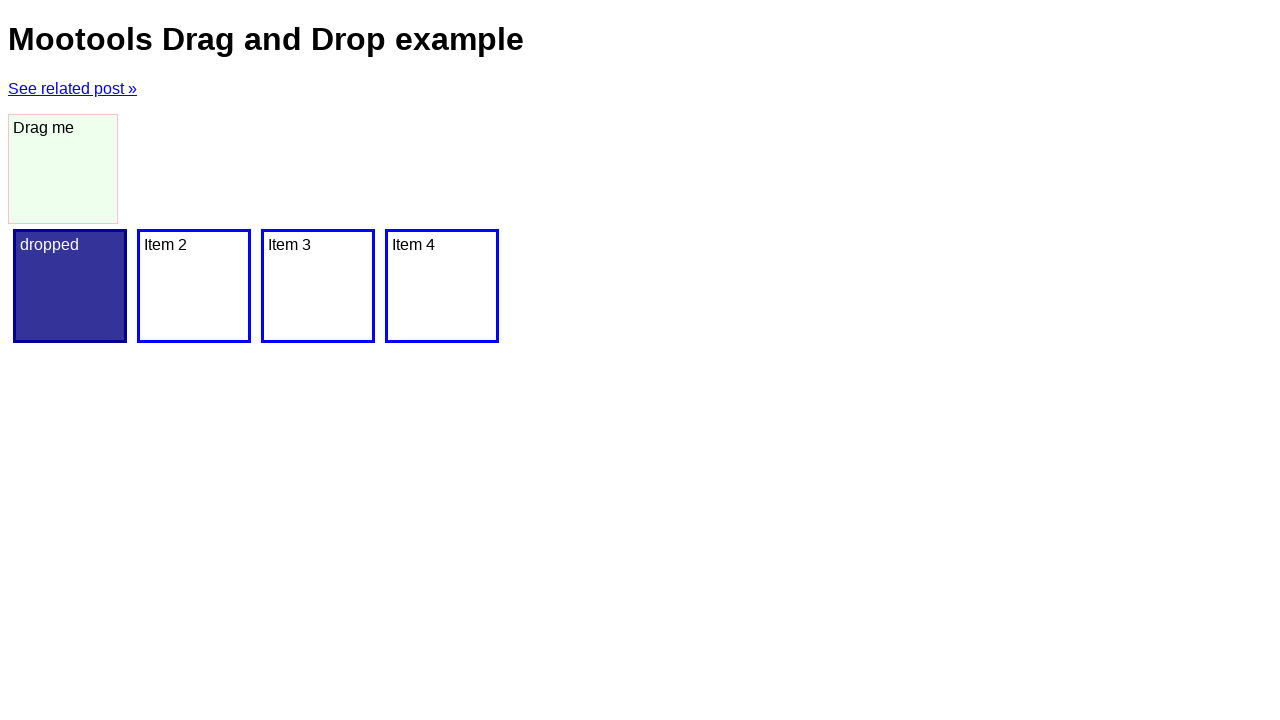